Navigates to the zlti.com homepage and verifies that anchor links are present on the page

Starting URL: http://www.zlti.com

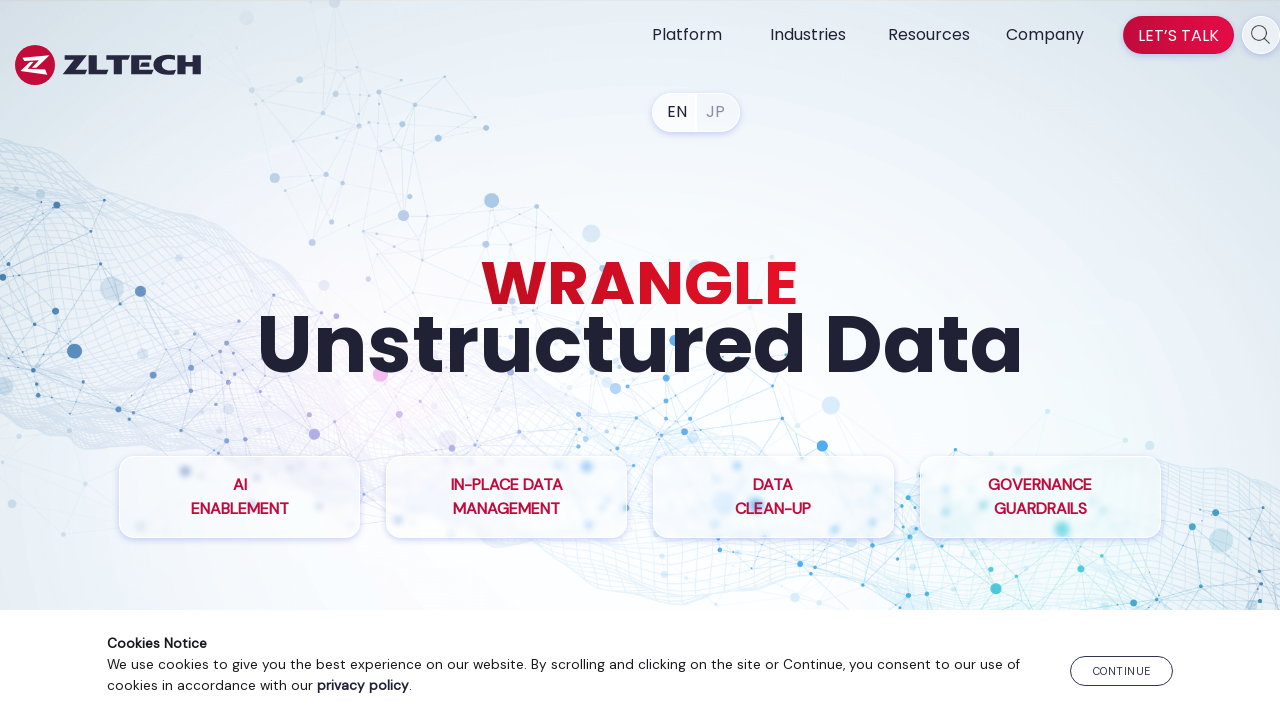

Navigated to zlti.com homepage
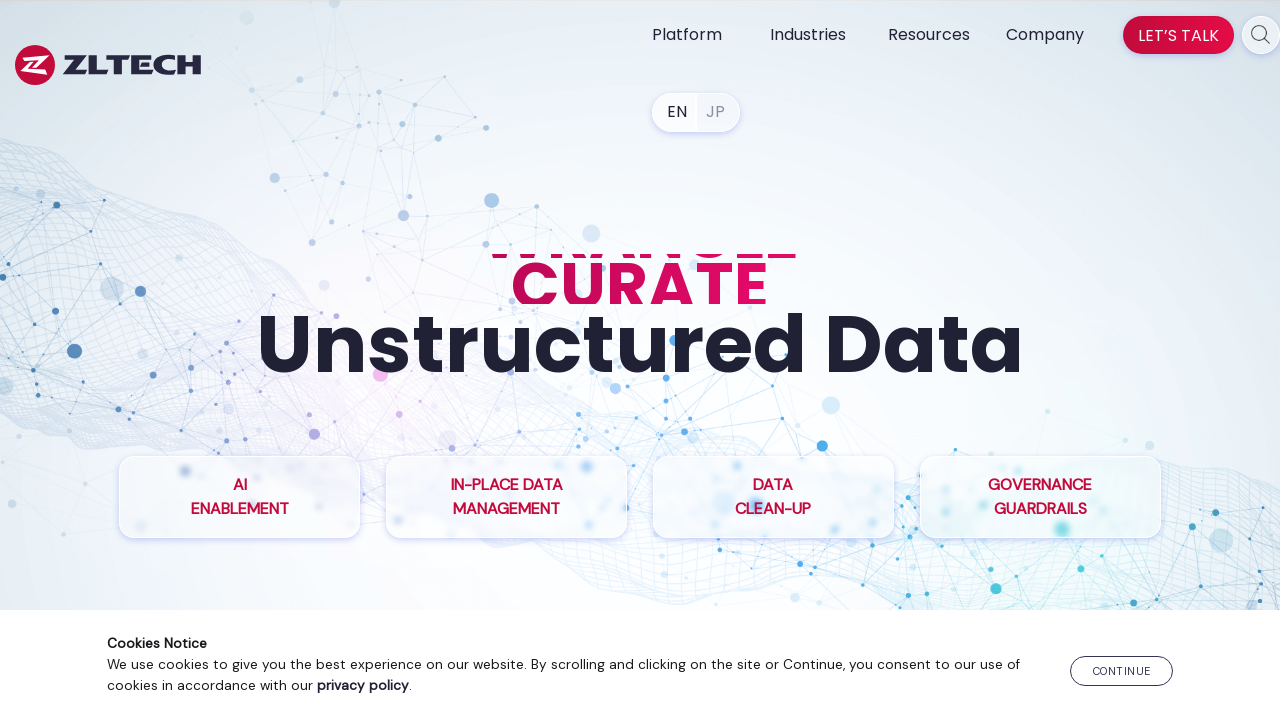

Waited for anchor links to be present on the page
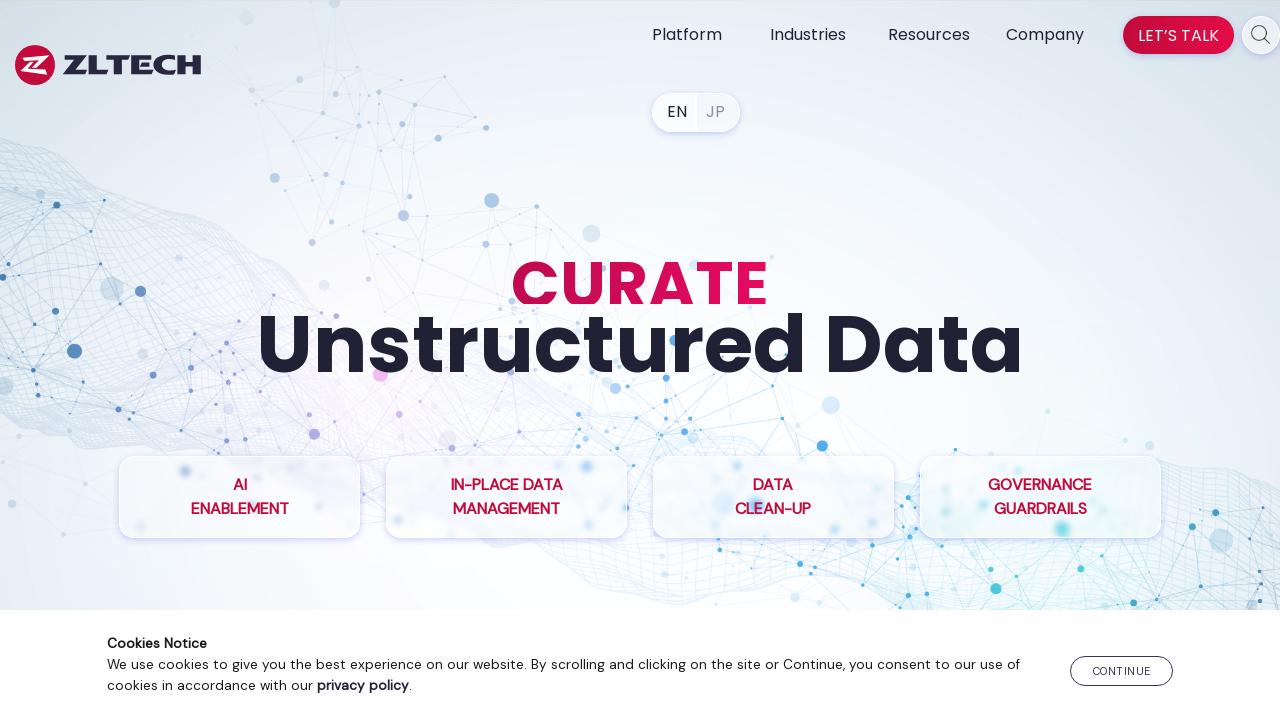

Found 79 anchor links on the page
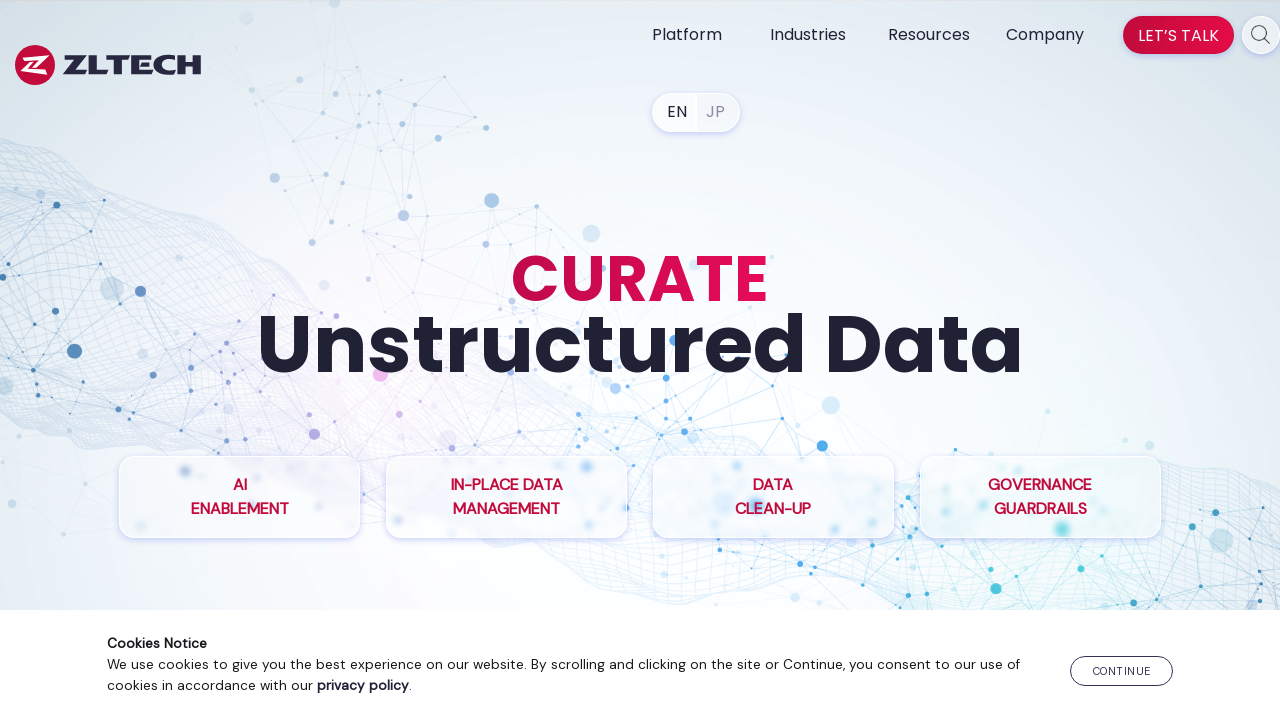

Verified that anchor links are present on the page
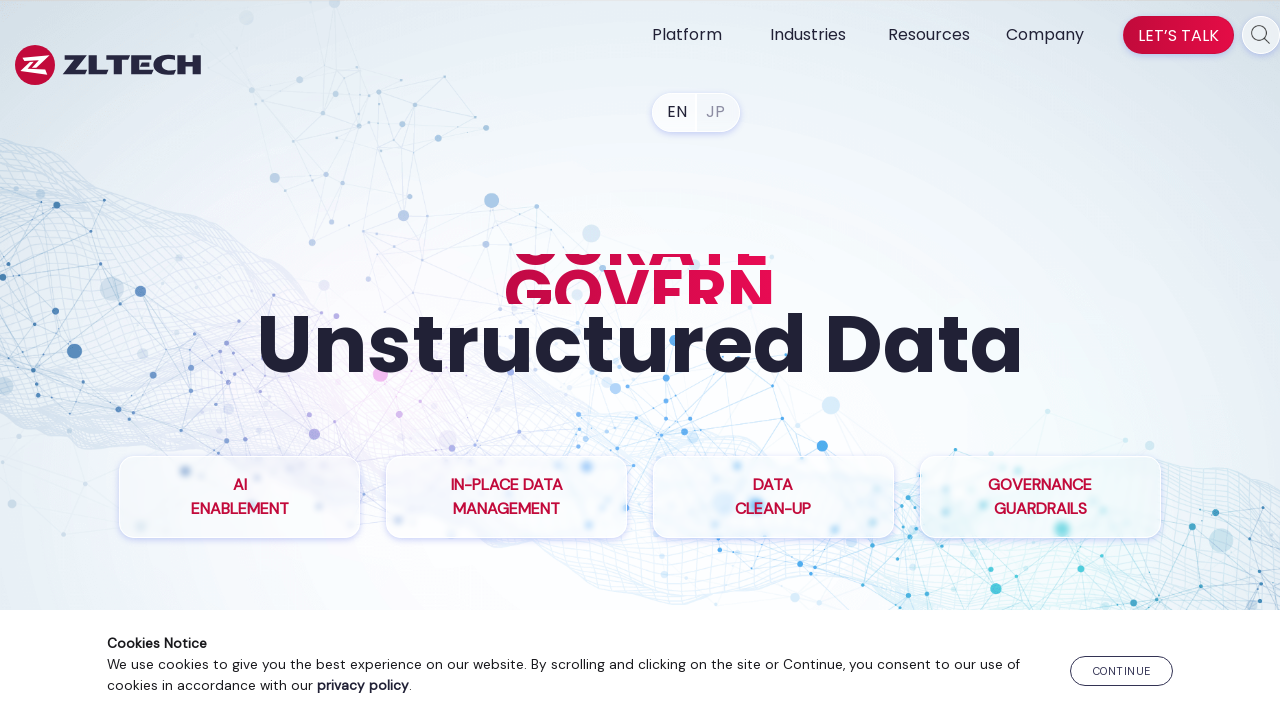

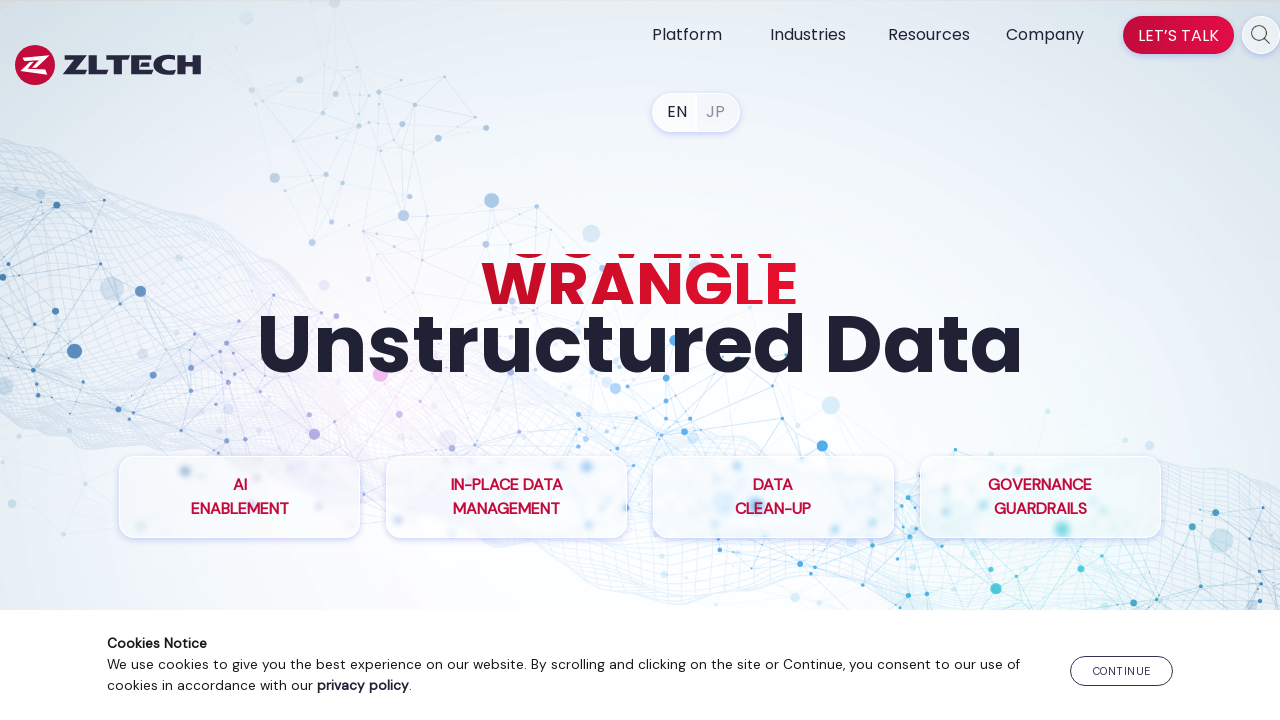